Gets the coordinates and dimensions of the logo element on the OrangeHRM login page

Starting URL: https://opensource-demo.orangehrmlive.com/web/index.php/auth/login

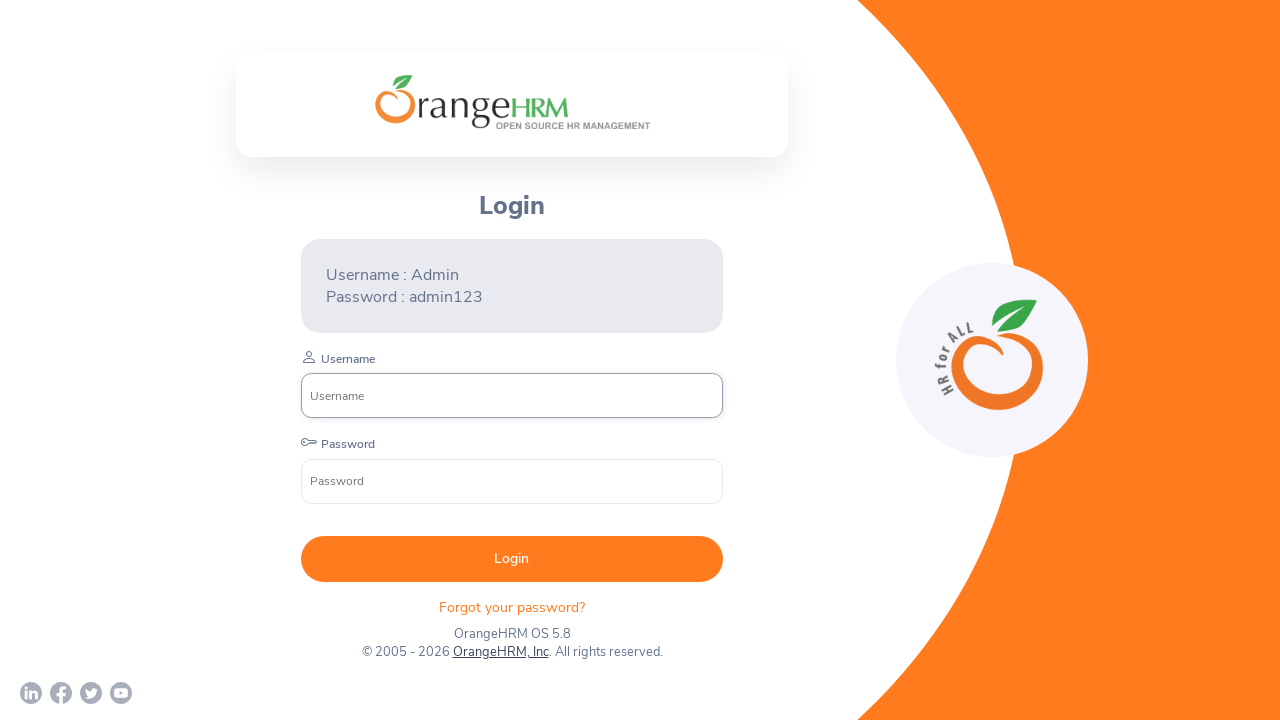

Logo element appeared on OrangeHRM login page
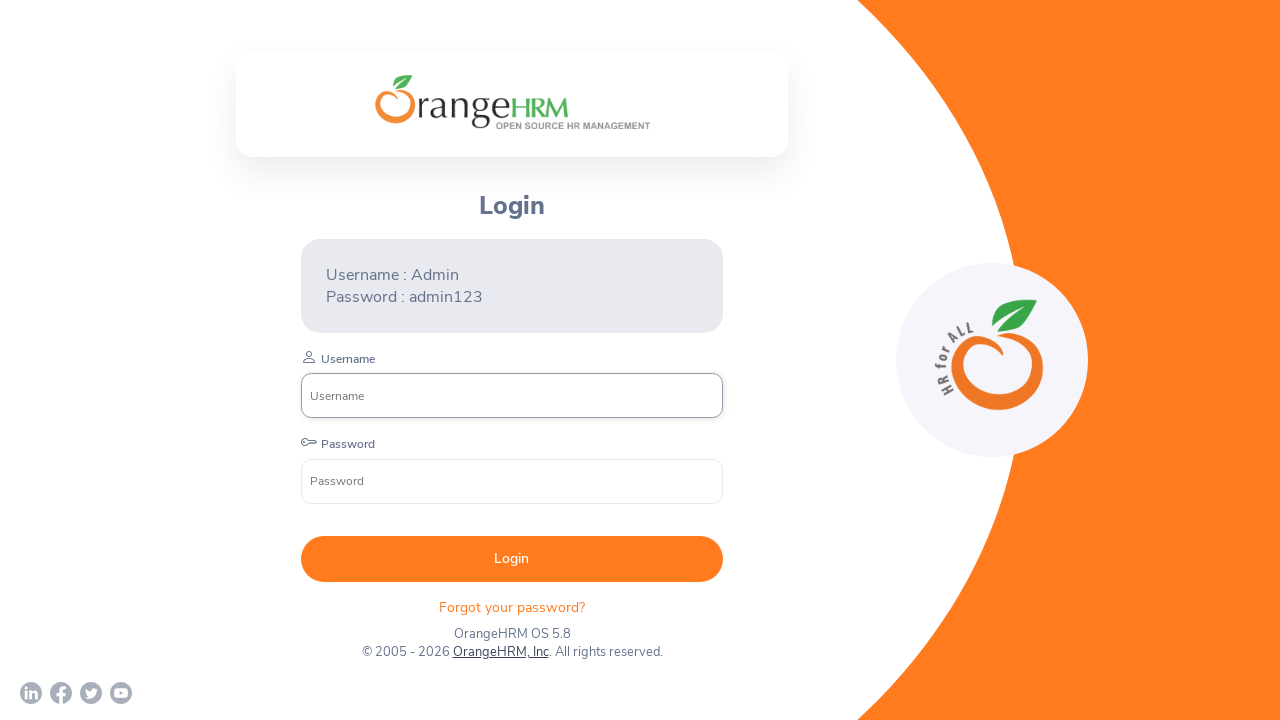

Located logo element using CSS selector
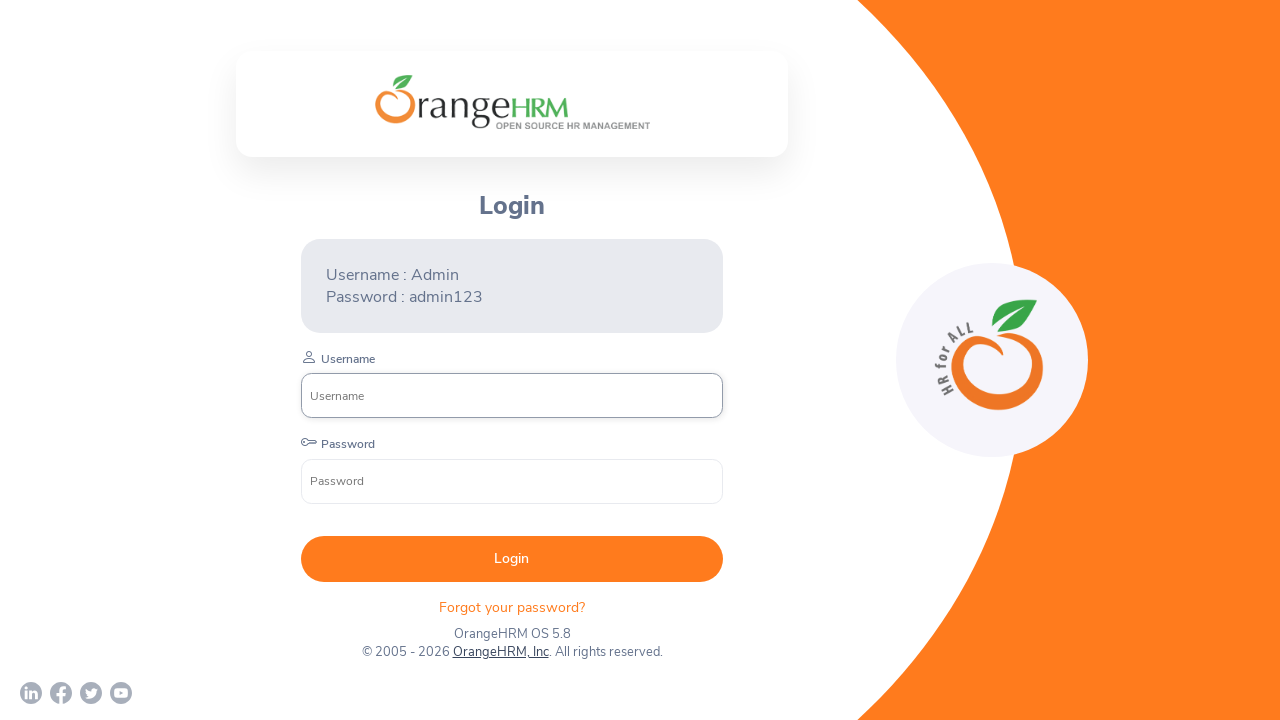

Retrieved bounding box of logo element
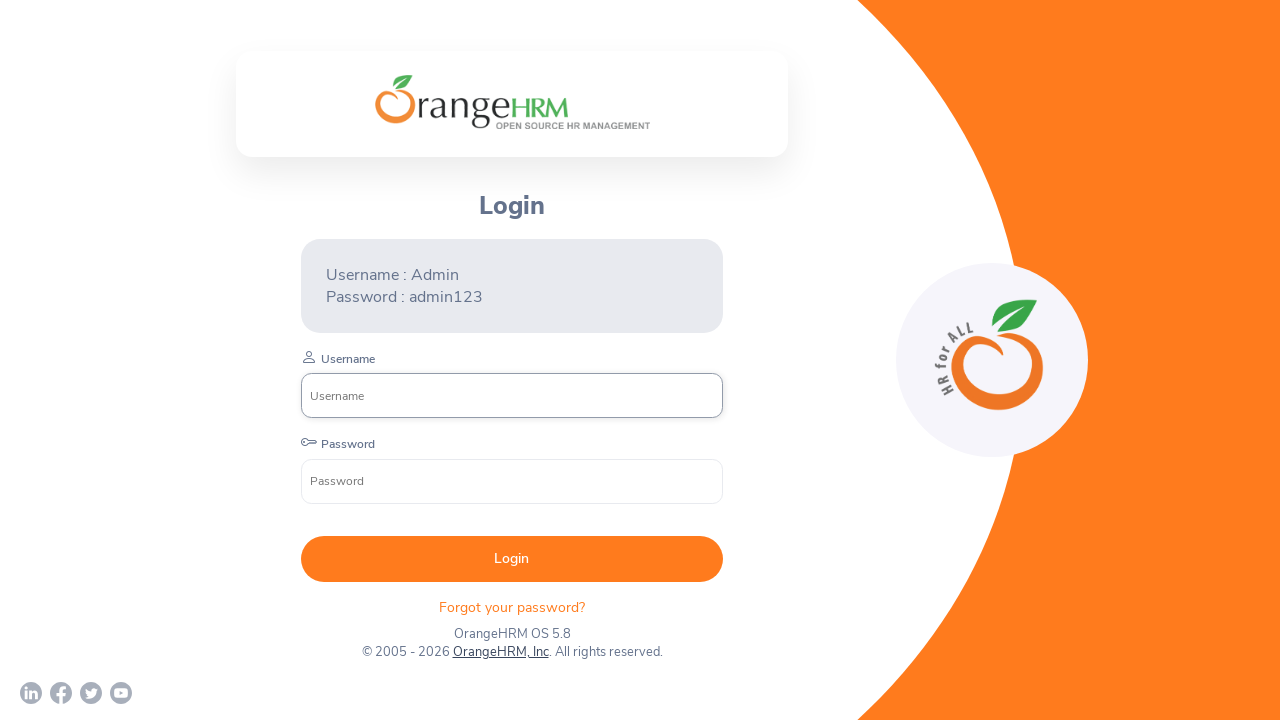

Logo dimensions obtained - X: 374.5, Y: 75.34375, Height: 53.53125, Width: 275
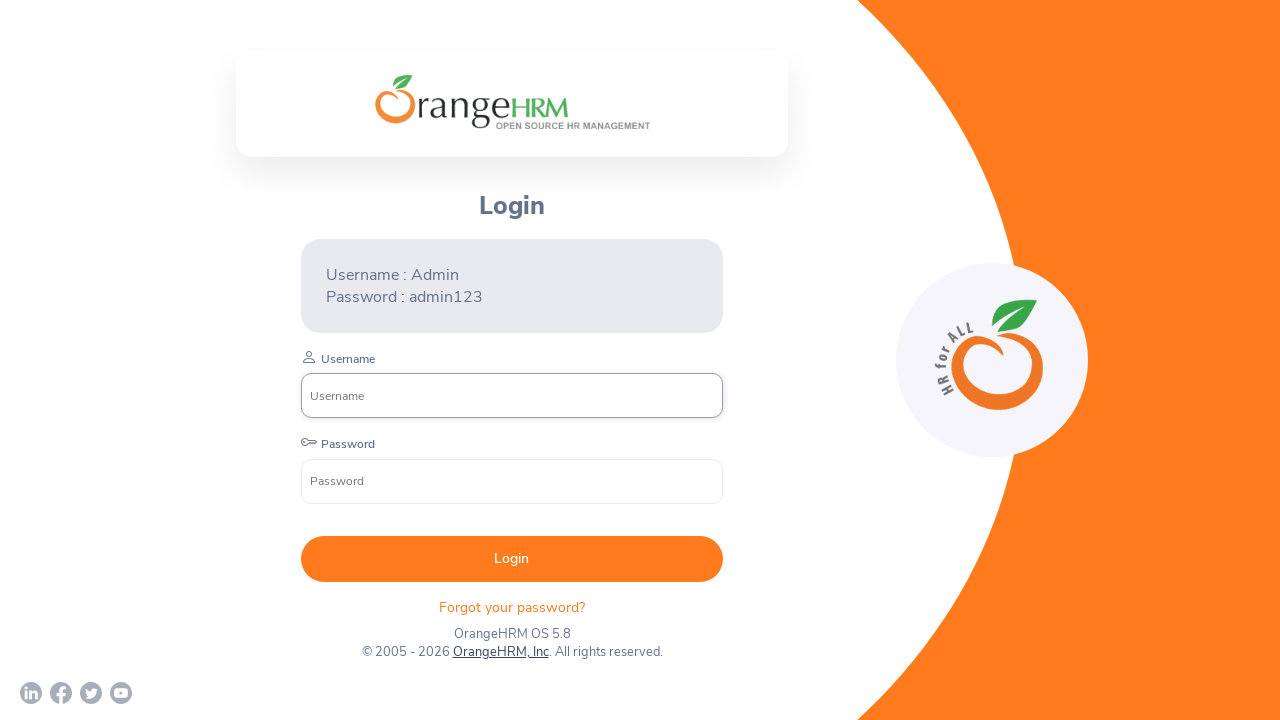

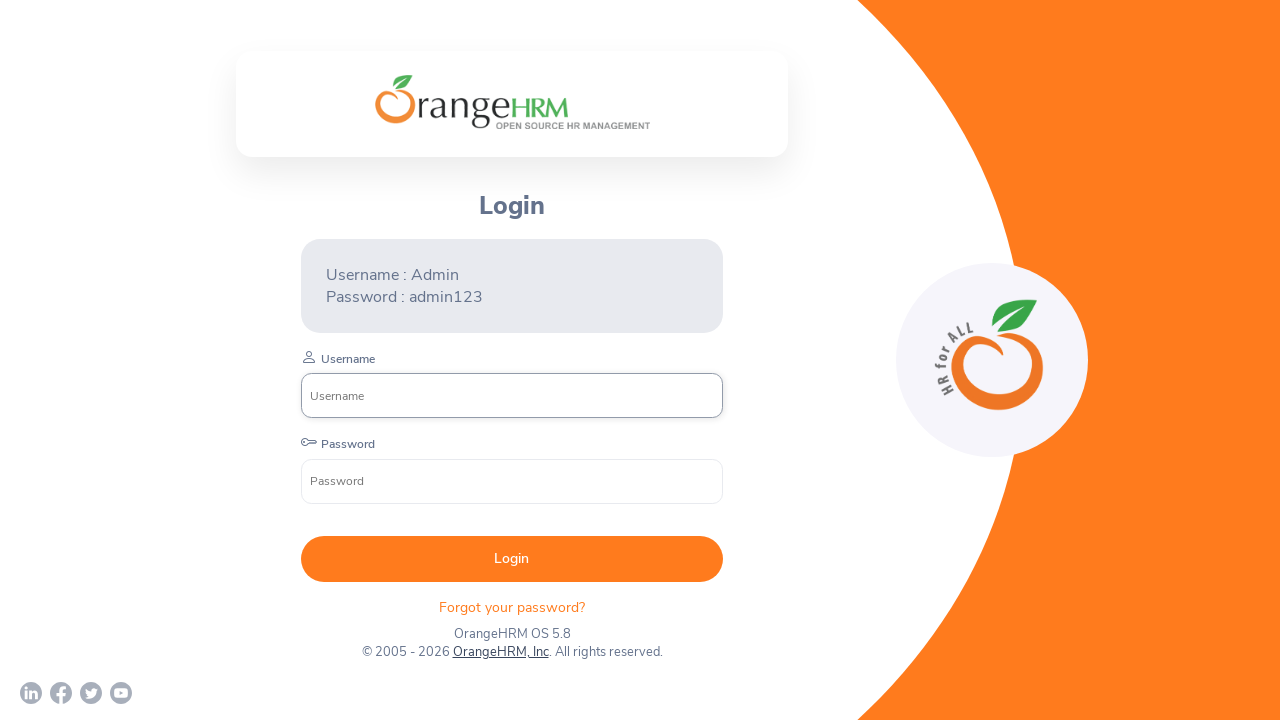